Tests that a table column is properly sorted by clicking the sort icon and verifying the order of elements

Starting URL: https://rahulshettyacademy.com/seleniumPractise/#/offers

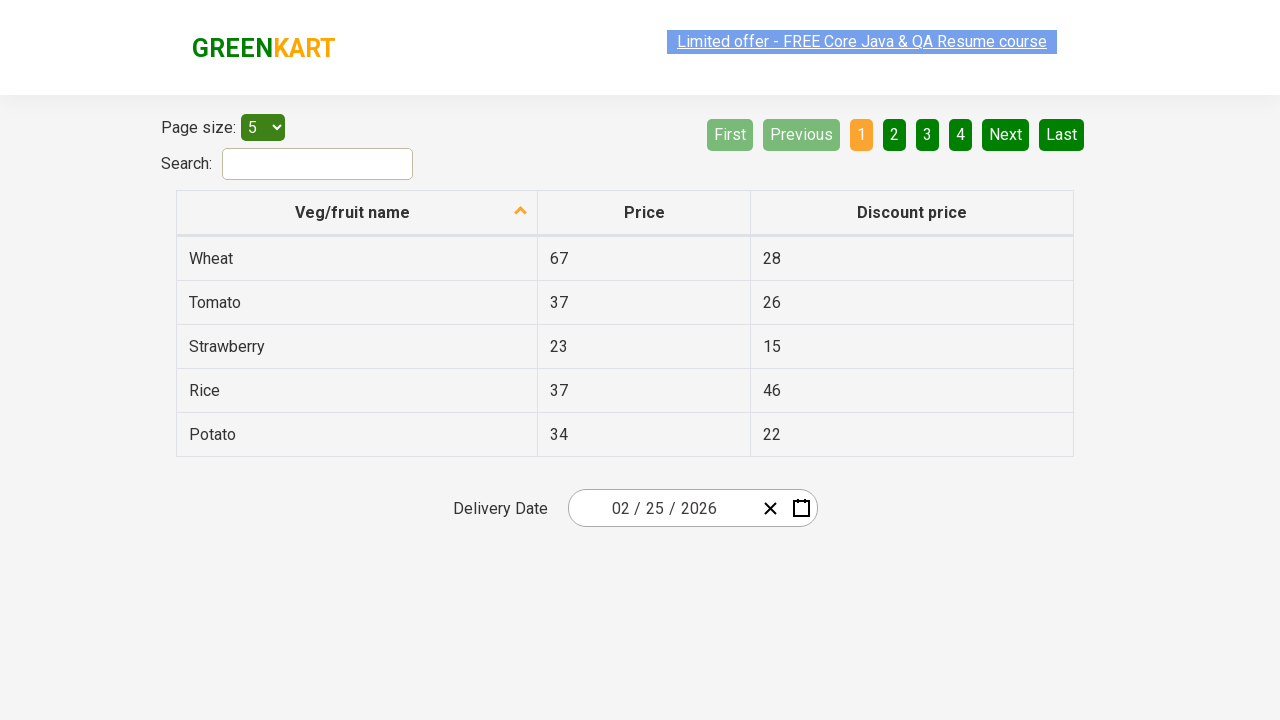

Clicked sort icon to sort table column at (521, 212) on xpath=//span[@class='sort-icon sort-descending']
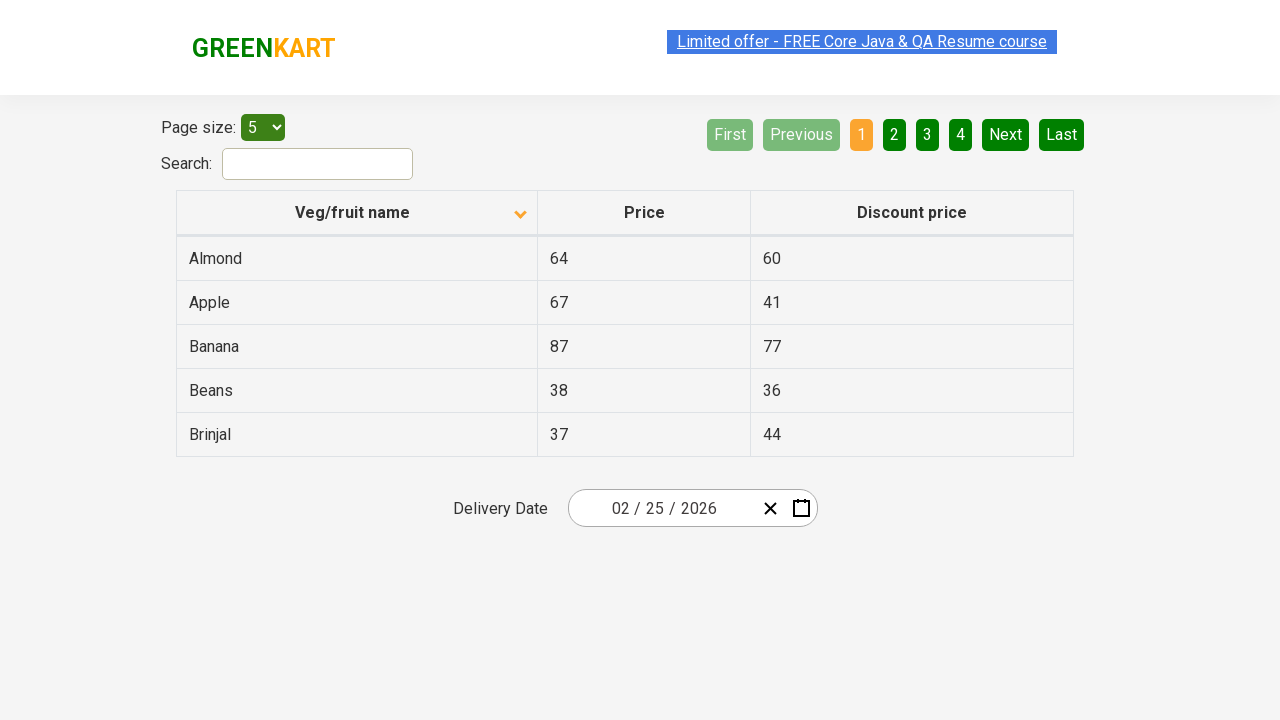

Table loaded and first column cells are visible
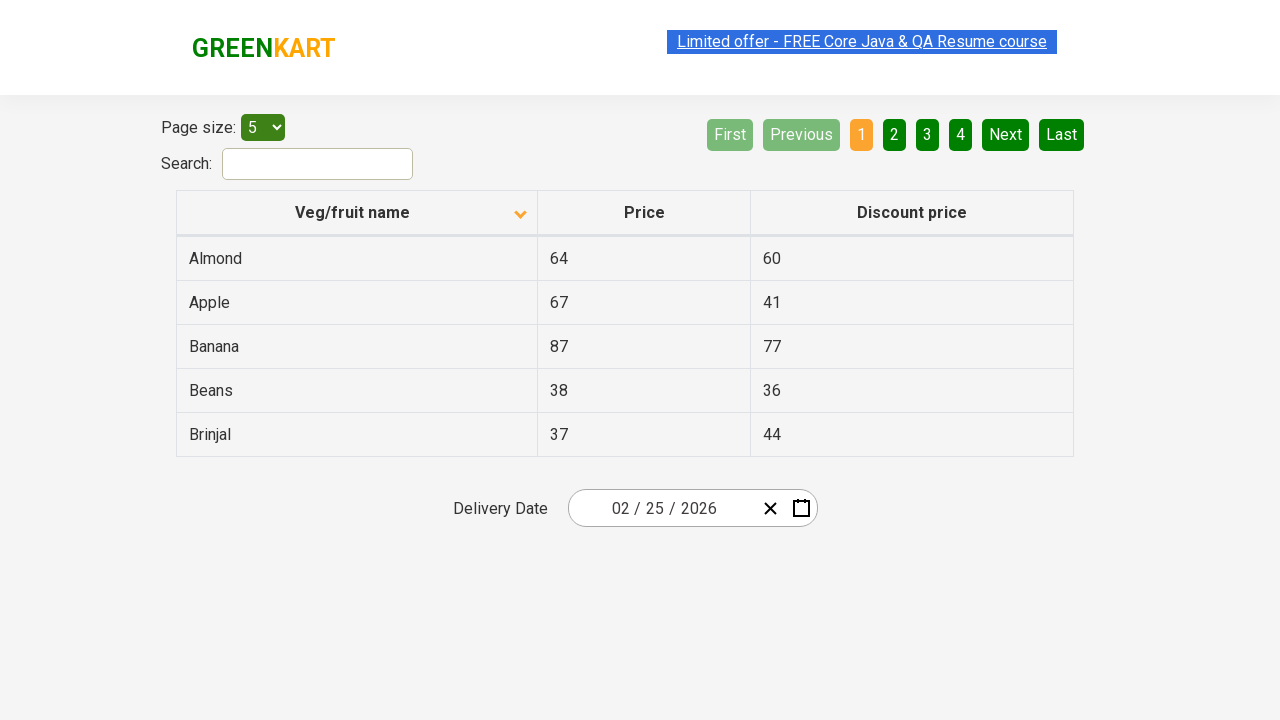

Retrieved all first column cells from table
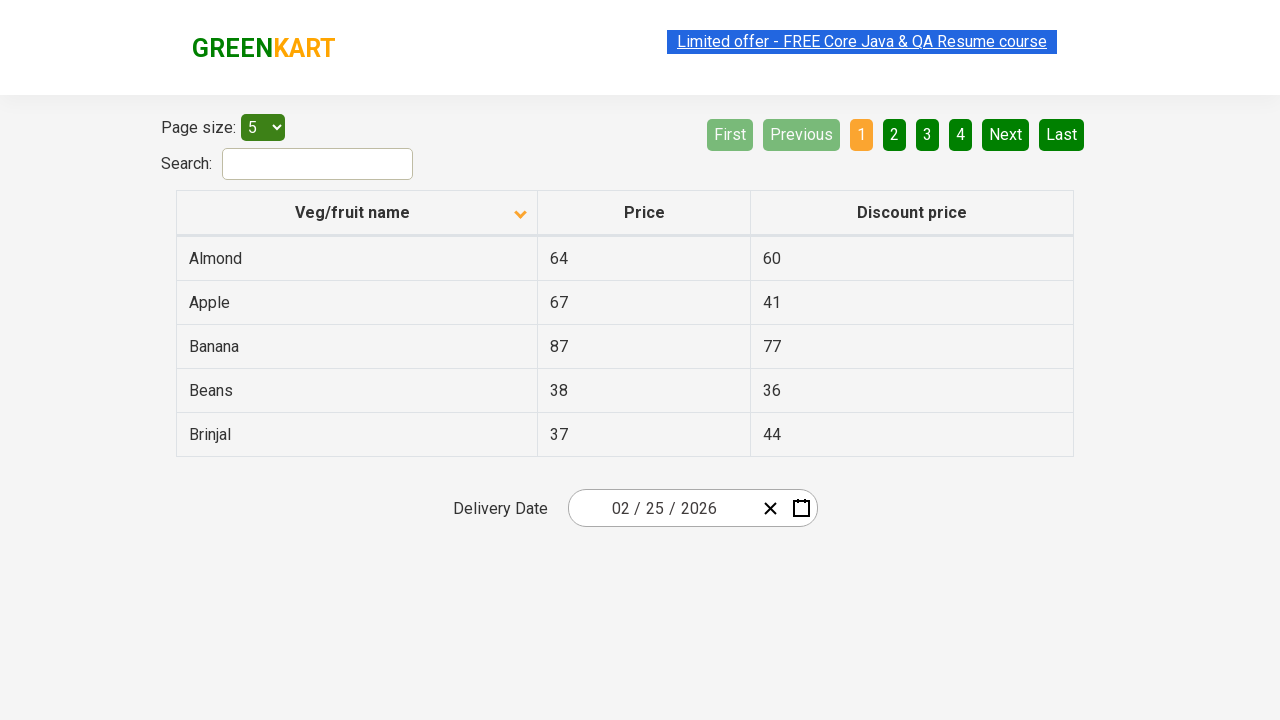

Extracted text content from all first column cells
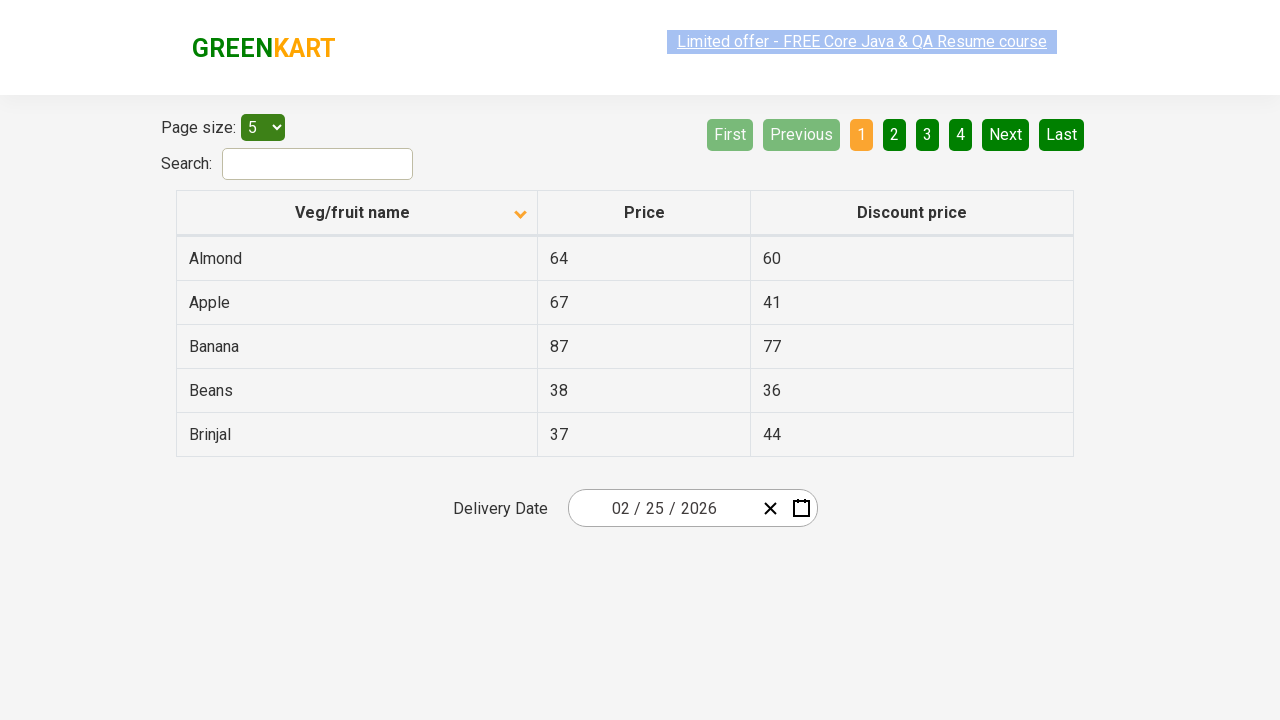

Created sorted version of the extracted list
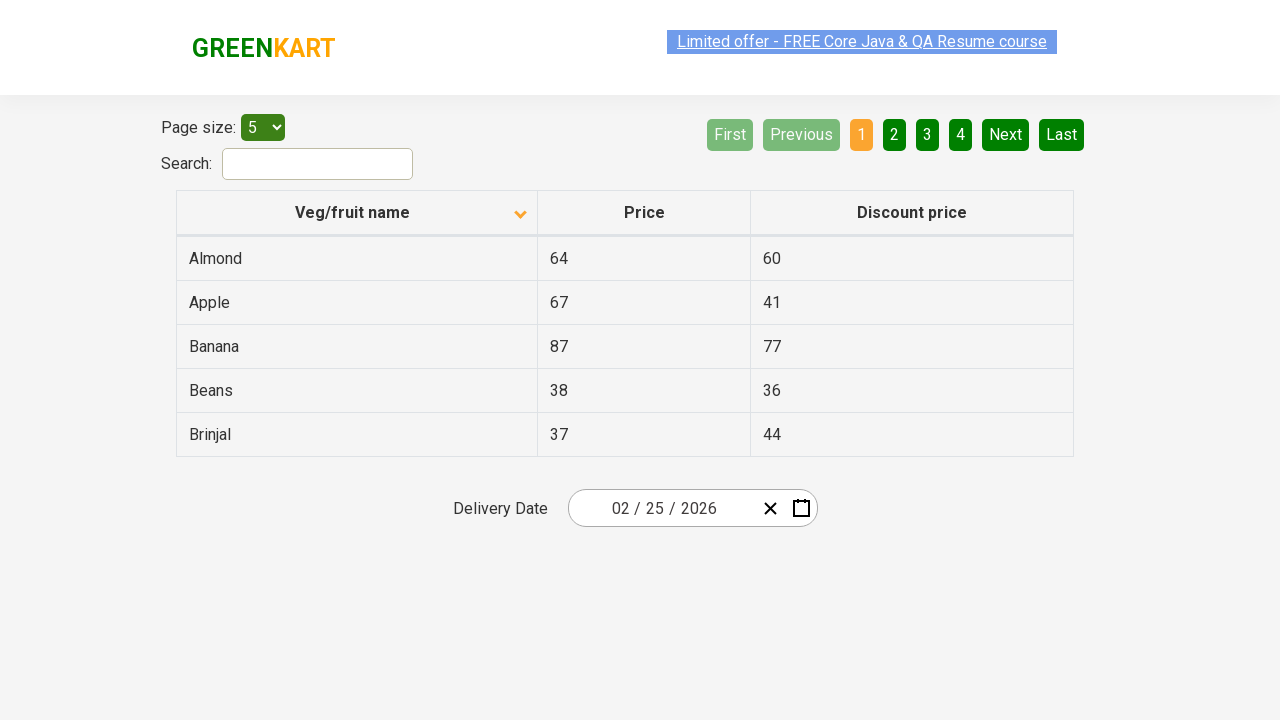

Verified that table column is properly sorted in ascending order
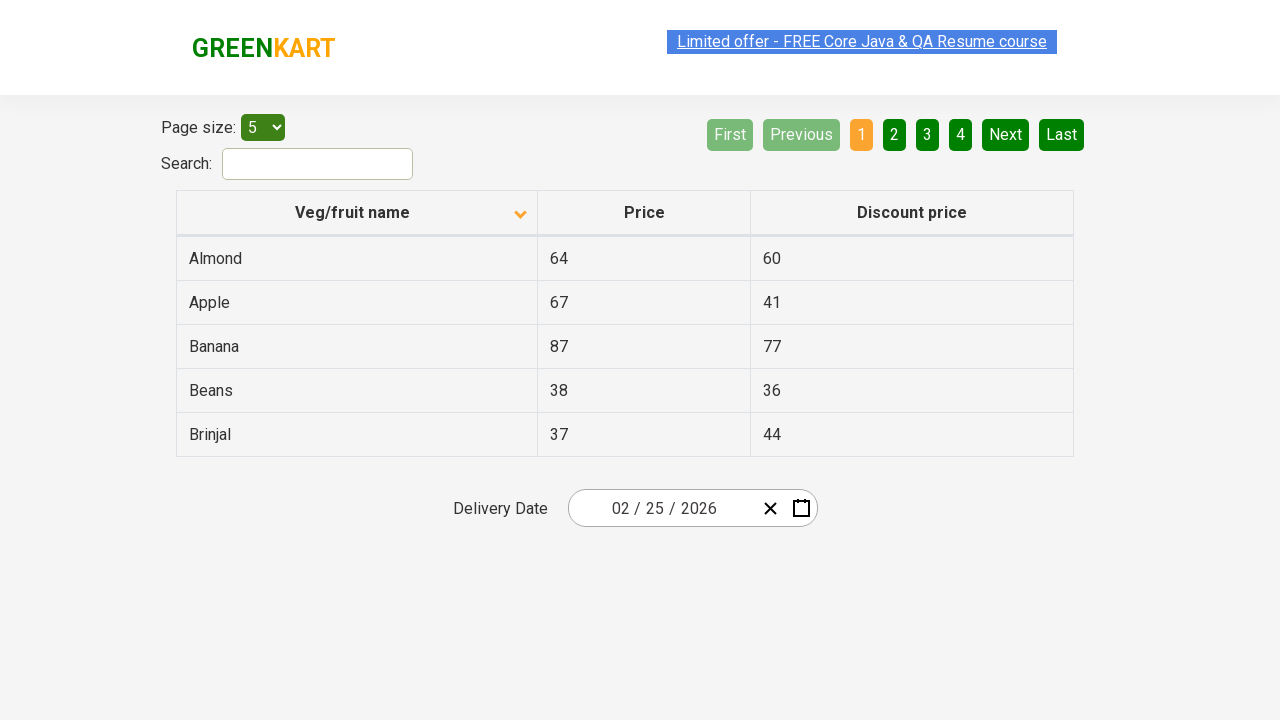

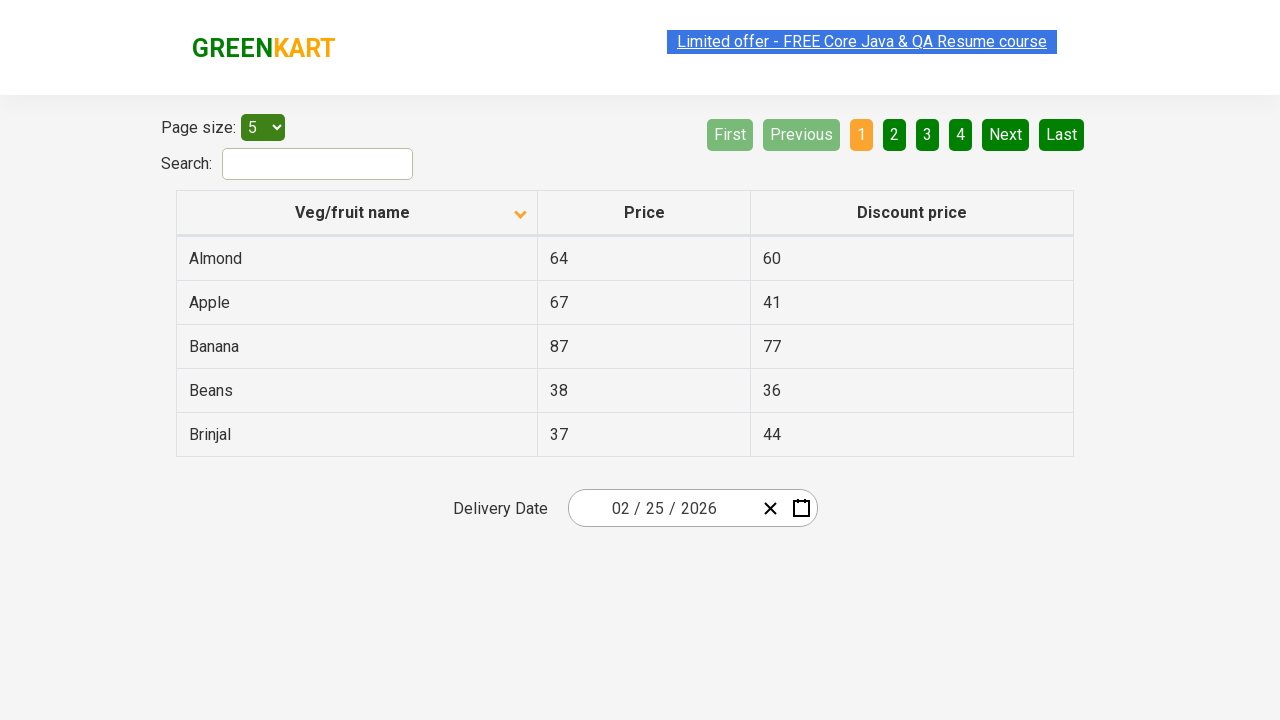